Tests popup validations including hiding/showing text elements, handling dialog popups, hovering over elements, and interacting with iframes

Starting URL: http://rahulshettyacademy.com/AutomationPractice

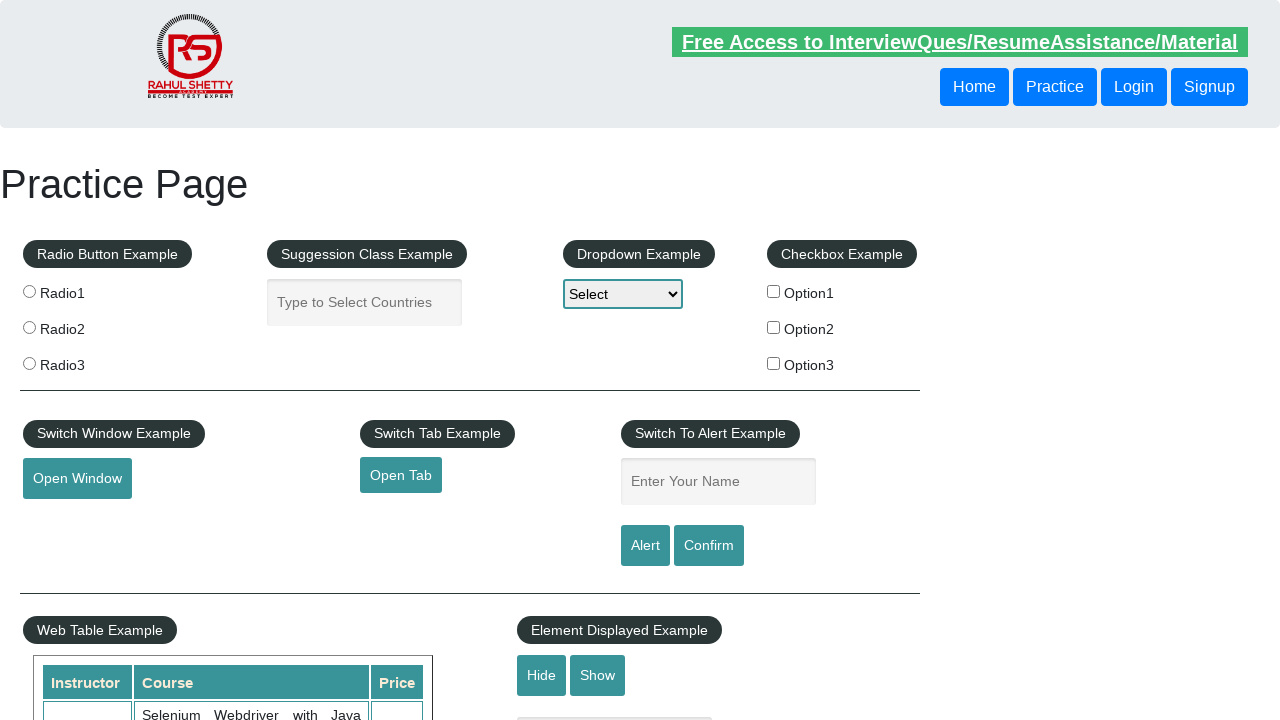

Verified text box is visible
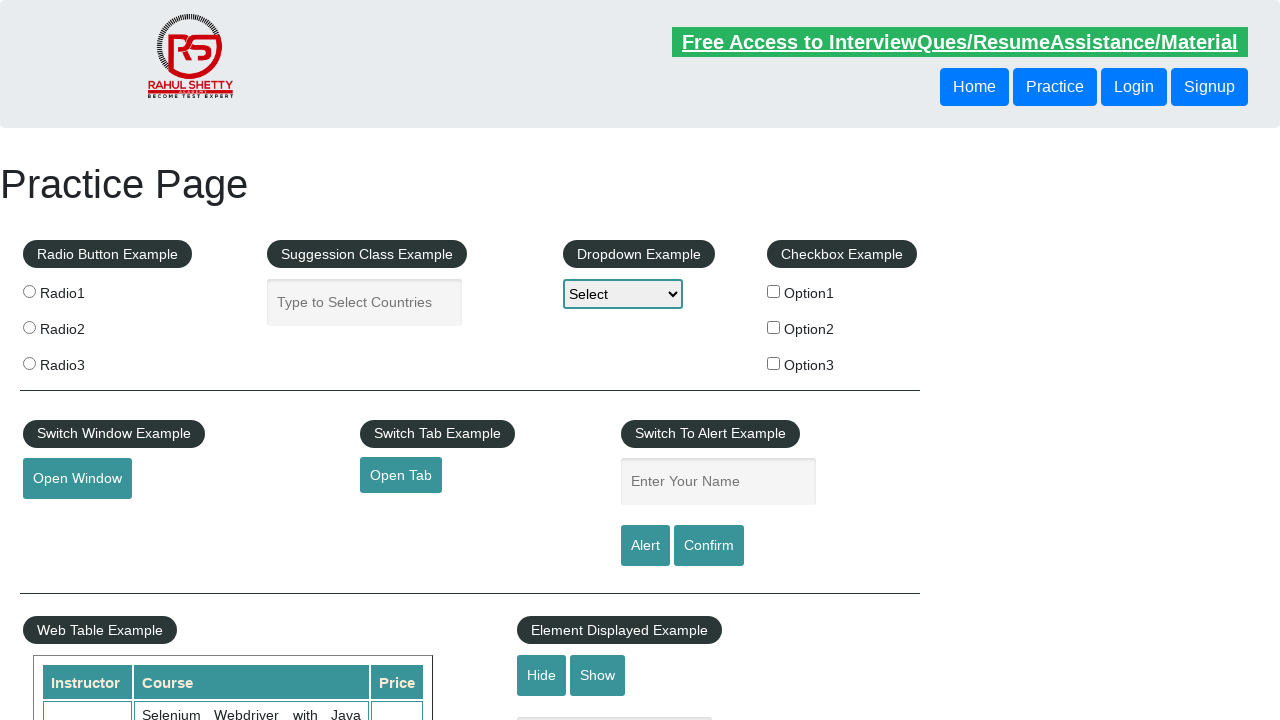

Clicked hide button to hide text box at (542, 675) on #hide-textbox
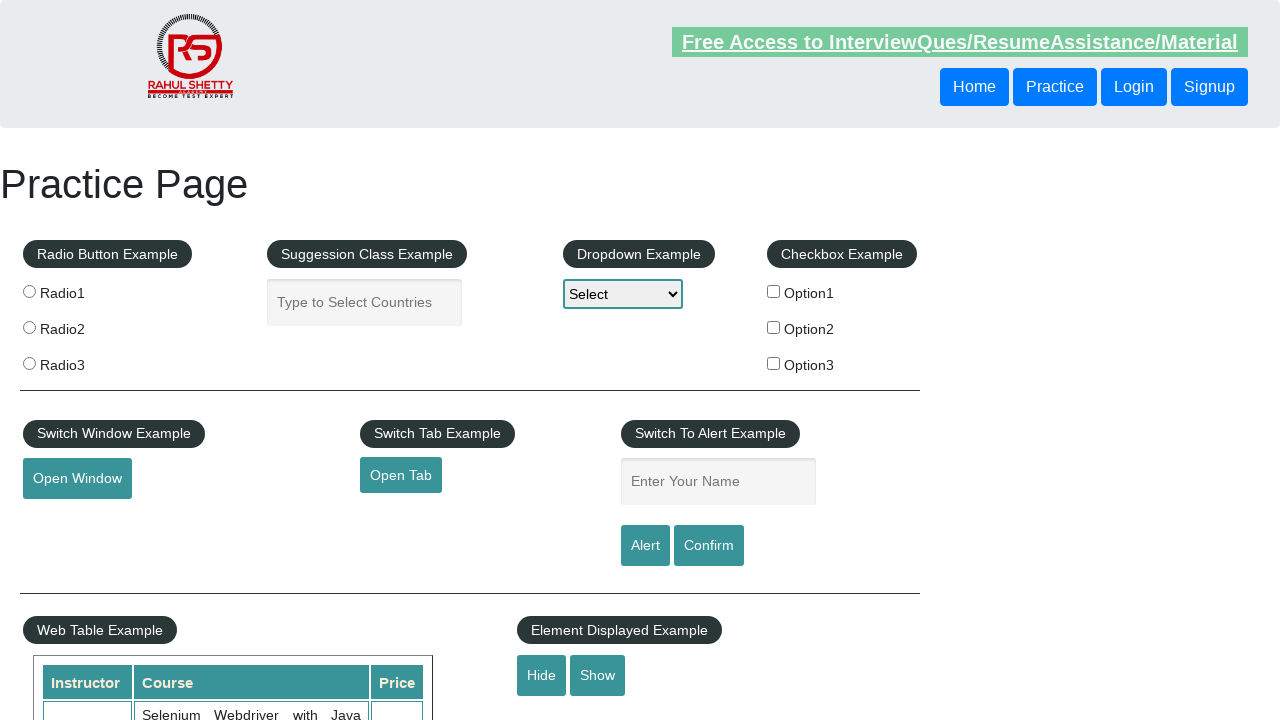

Verified text box is now hidden
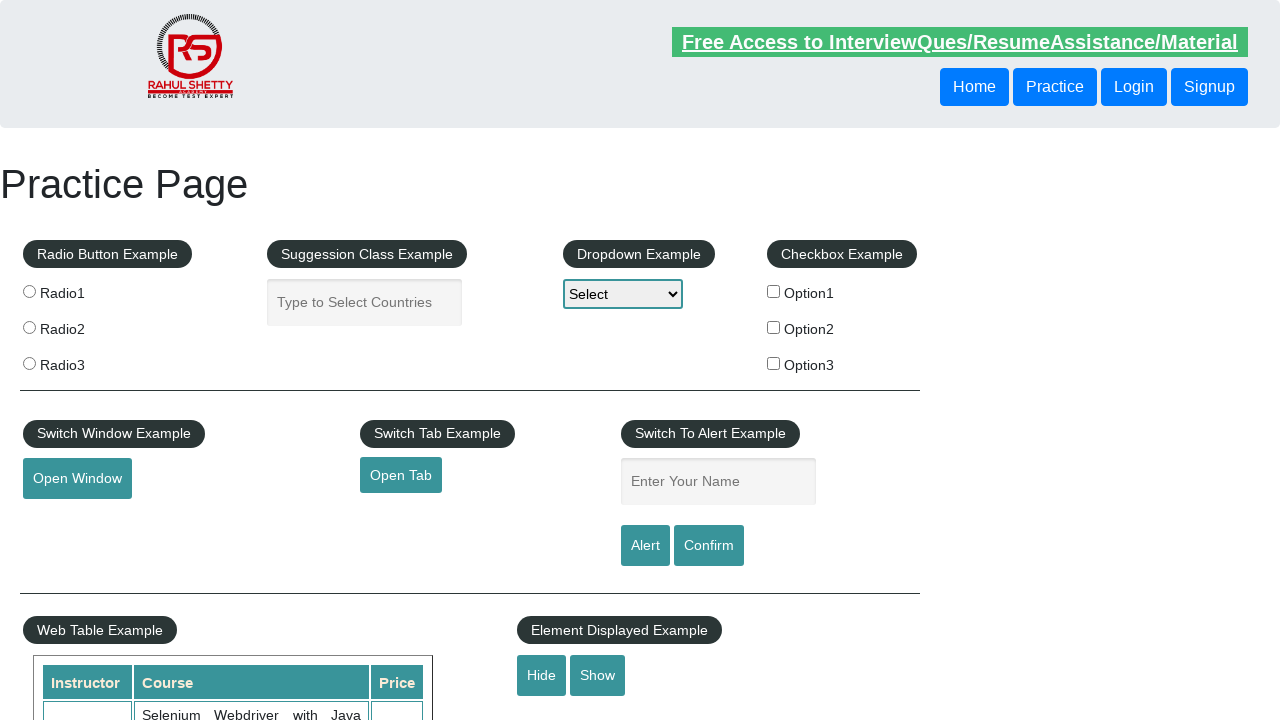

Set up dialog handler to accept dialogs
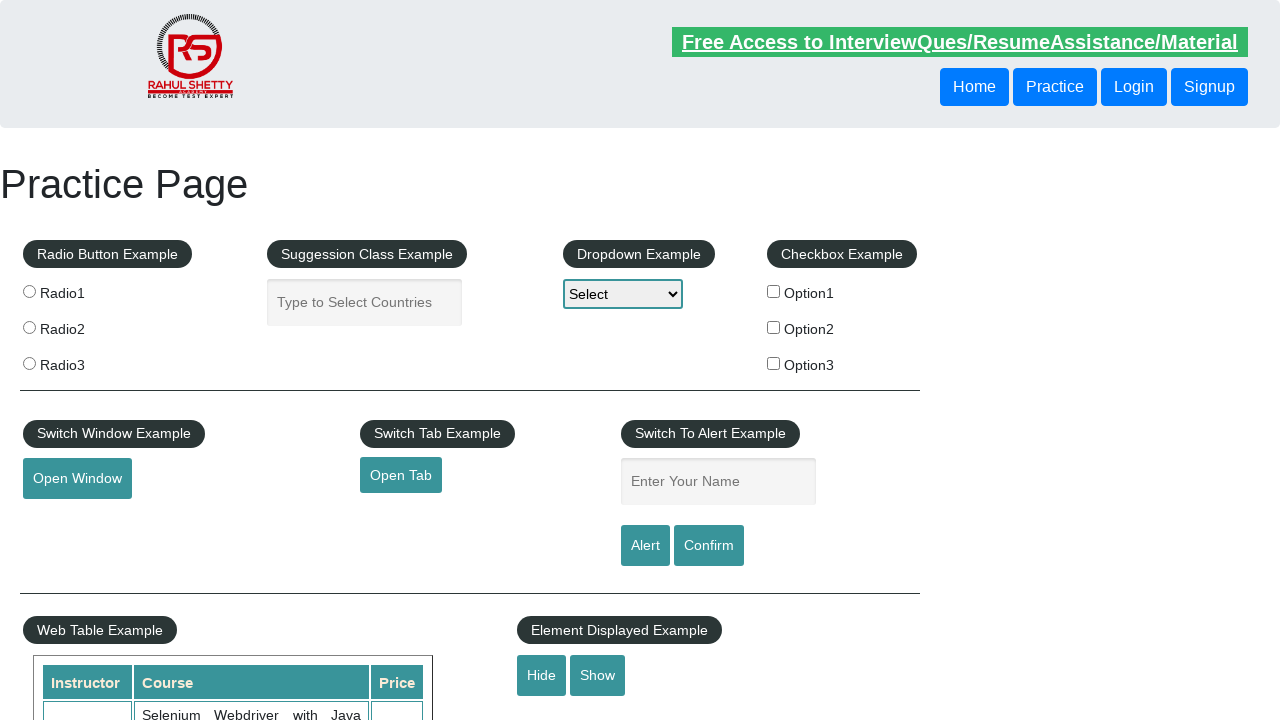

Clicked confirm button to trigger dialog popup at (709, 546) on #confirmbtn
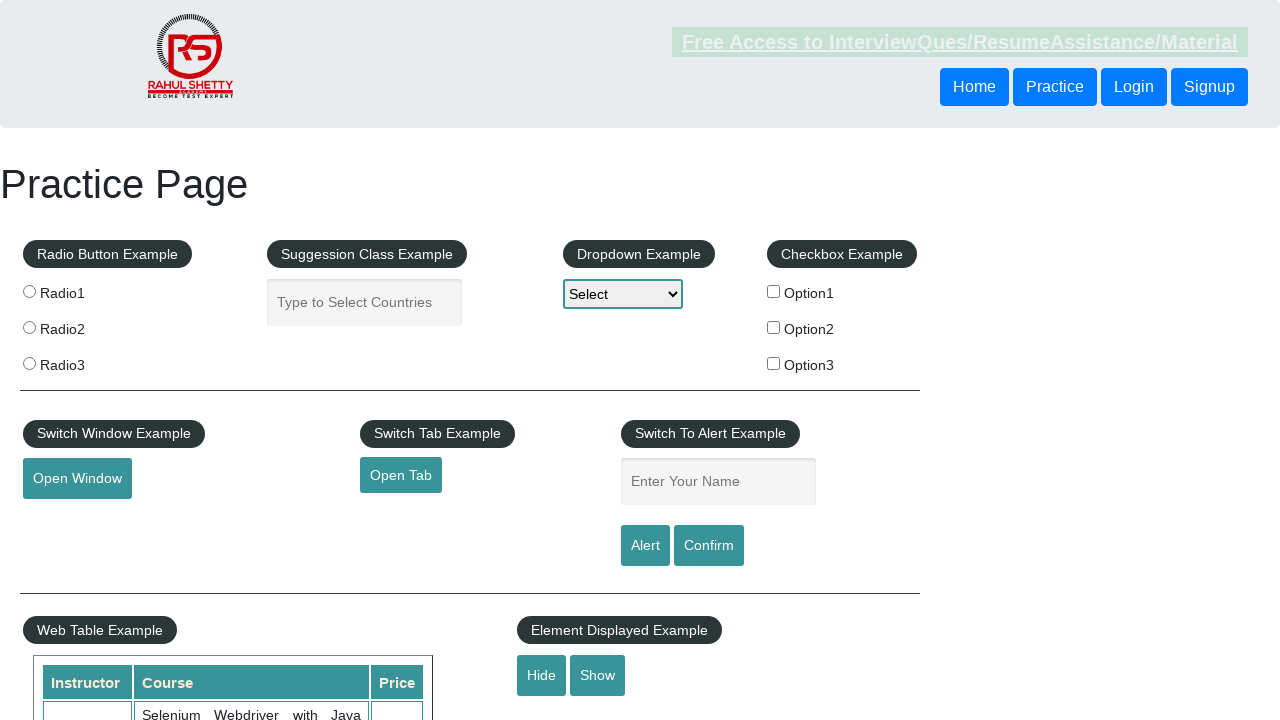

Hovered over mouse hover element at (83, 361) on #mousehover
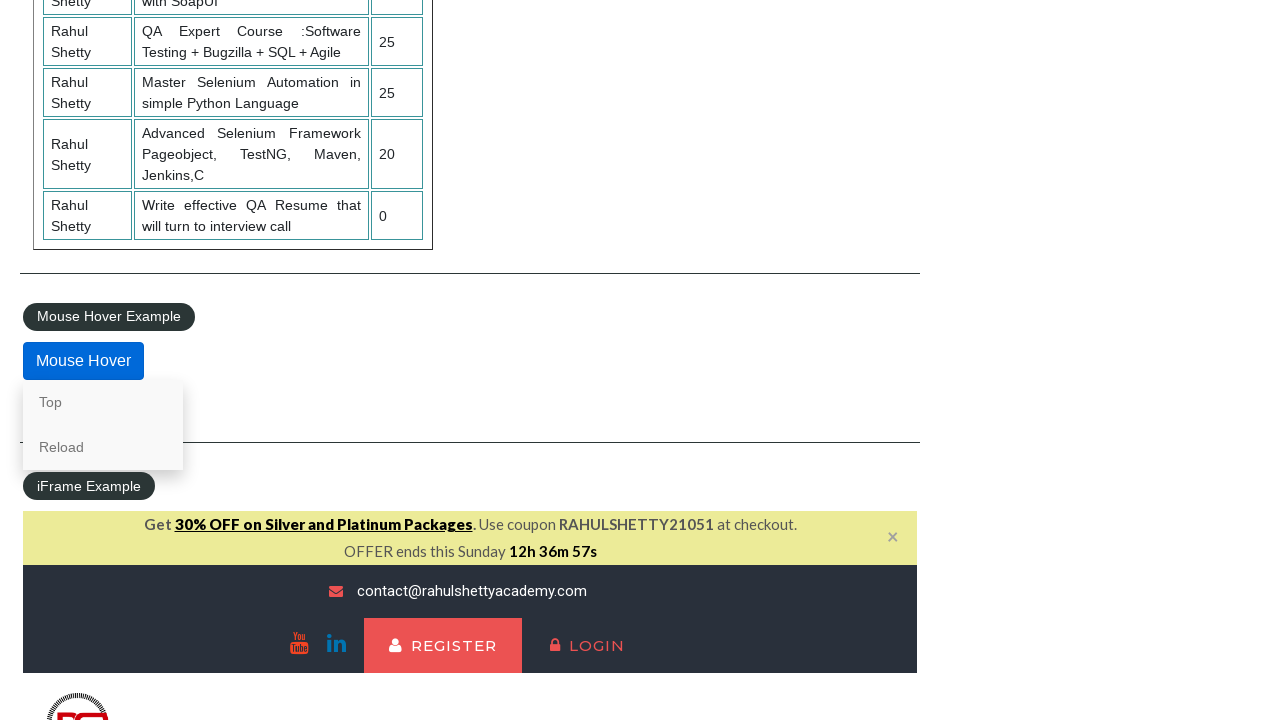

Located iframe with courses content
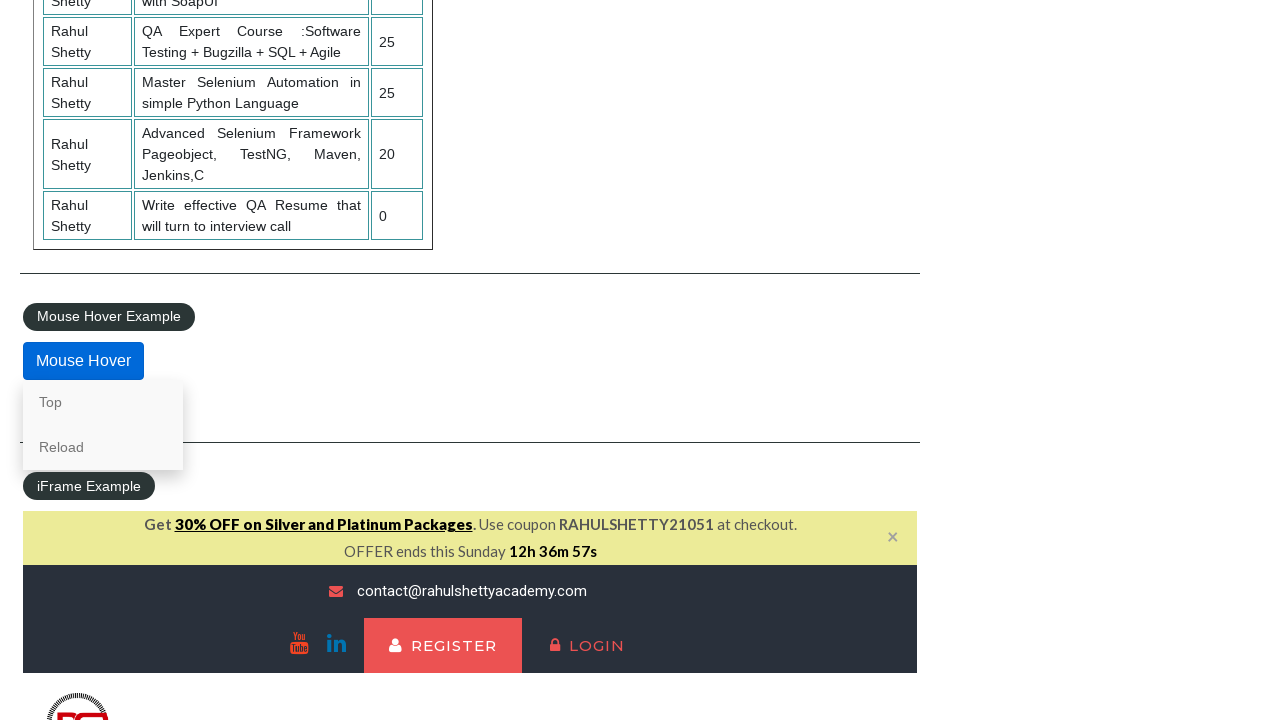

Clicked lifetime access link within iframe at (307, 360) on #courses-iframe >> internal:control=enter-frame >> li a[href*='lifetime-access']
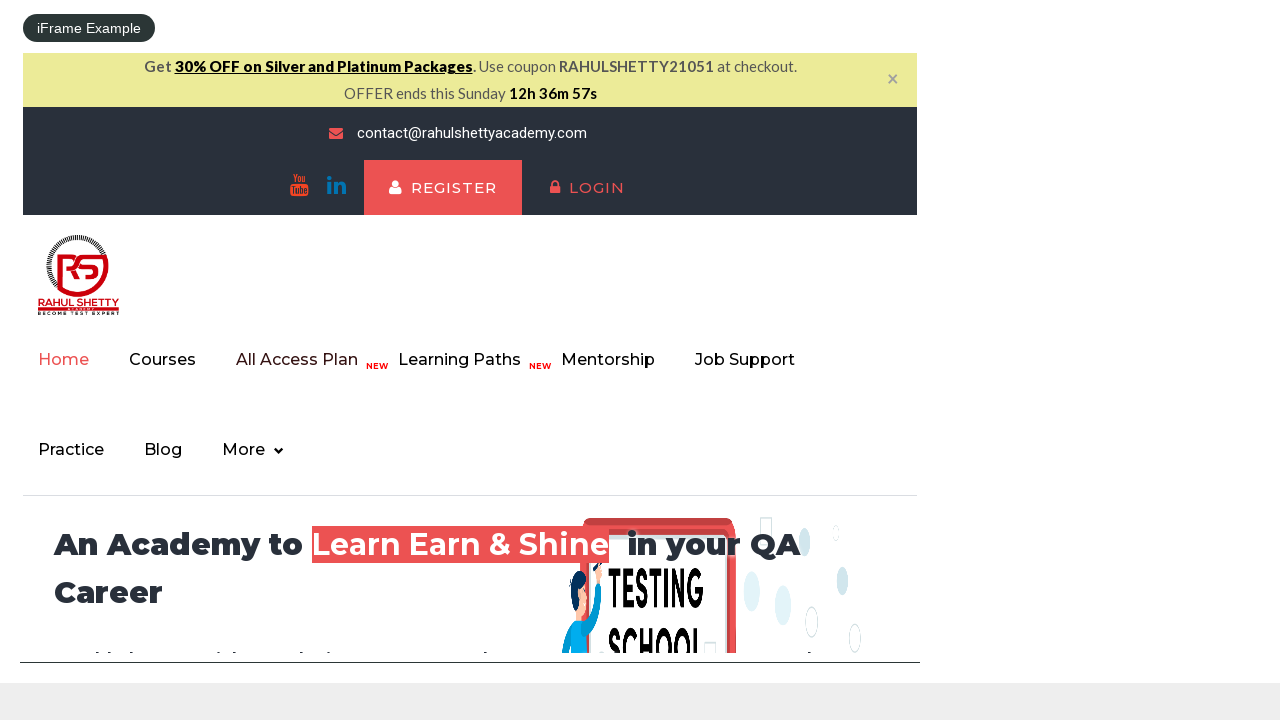

Text content loaded successfully within iframe
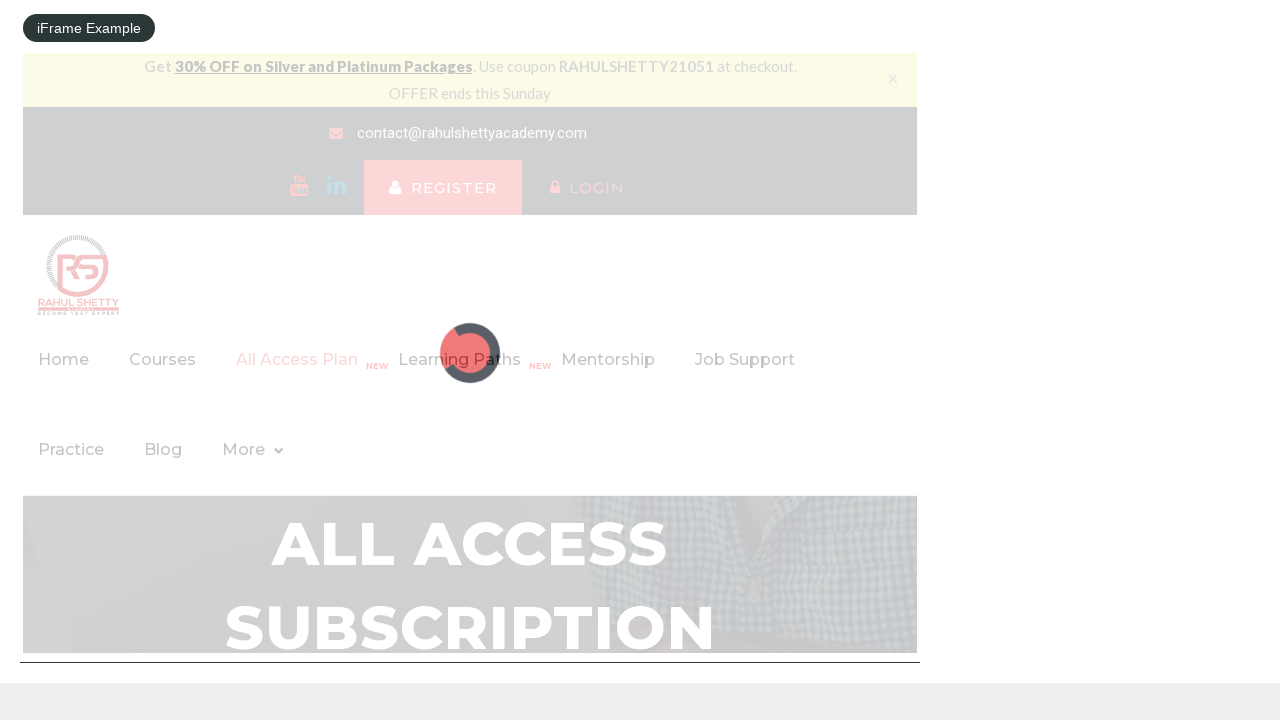

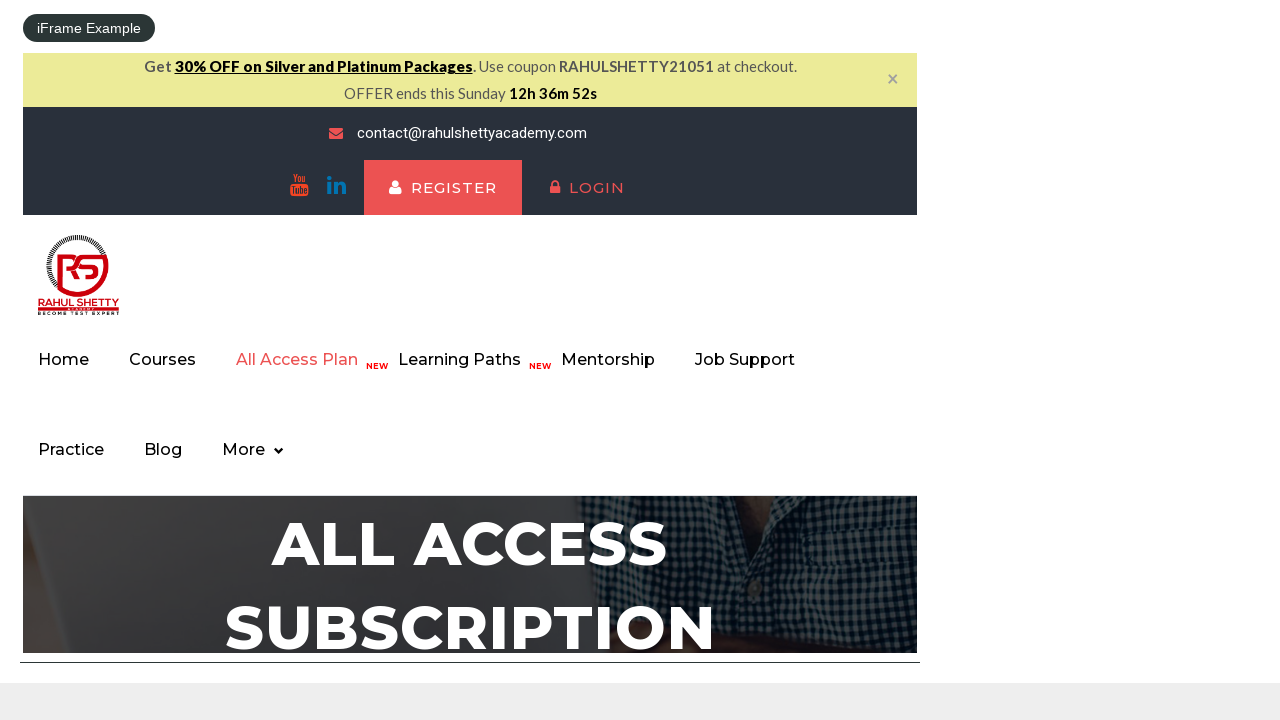